Navigates to a demo version of a web app with Apple company parameter, waits for the page to load, and checks for various UI elements including images, brand components, and icons.

Starting URL: https://sunspire-web-app.vercel.app/?company=Apple&demo=1

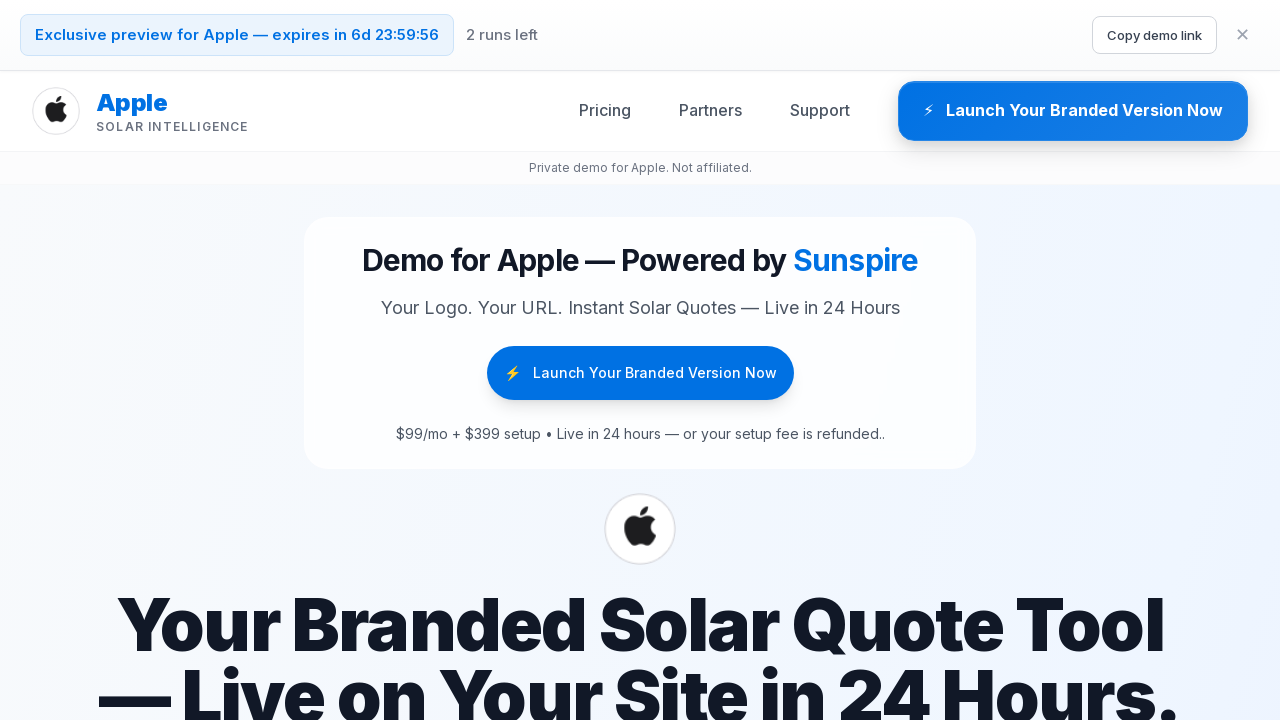

Waited for page to reach networkidle state
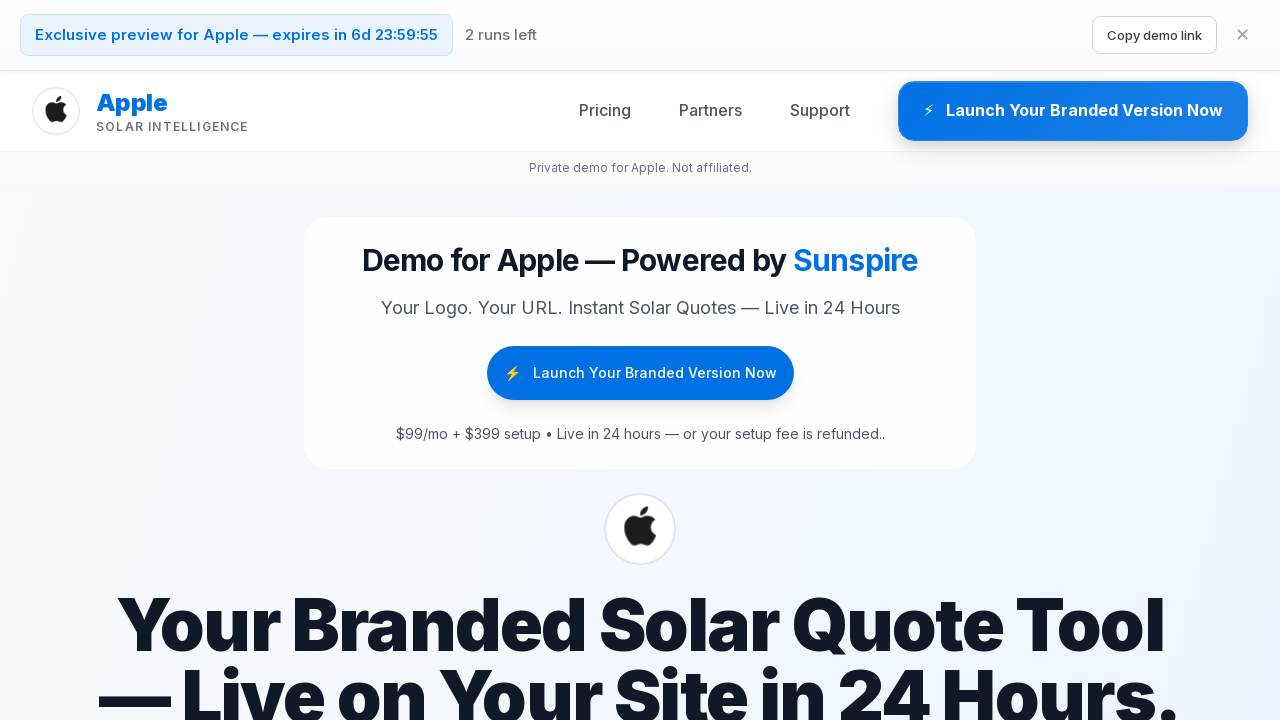

Located hero brand component with [data-hero-logo] selector
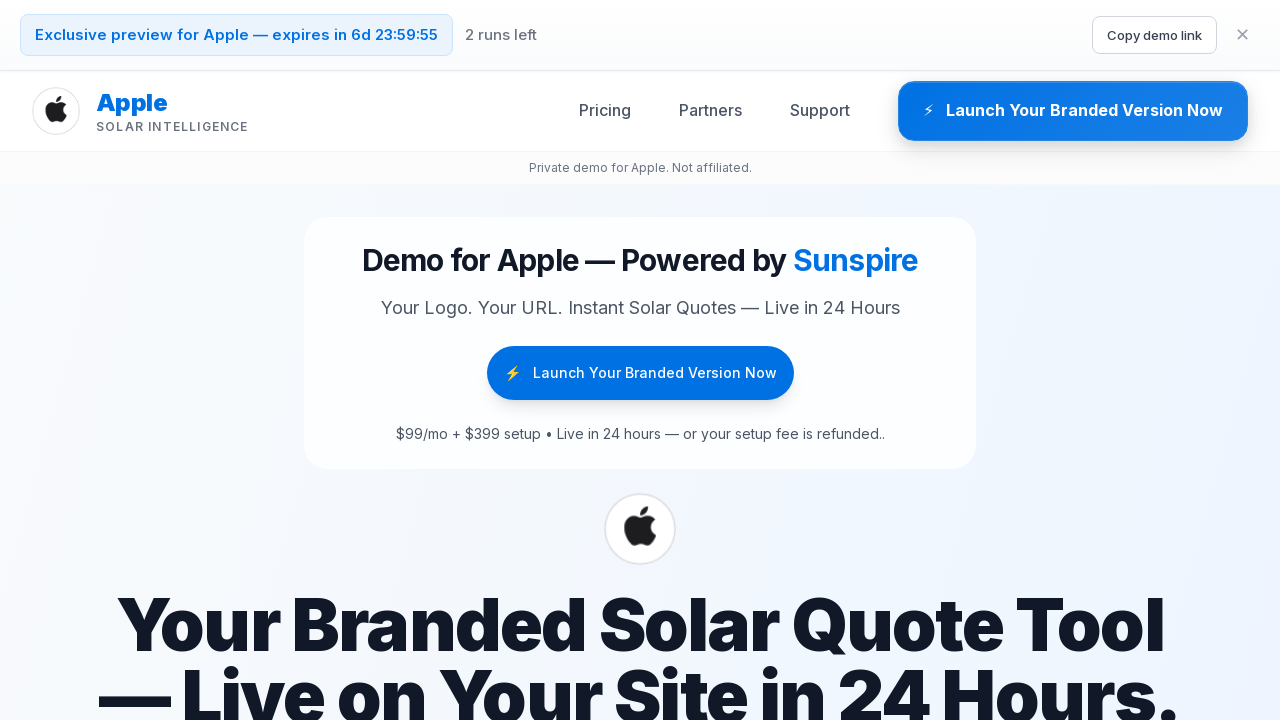

Checked hero brand visibility: True
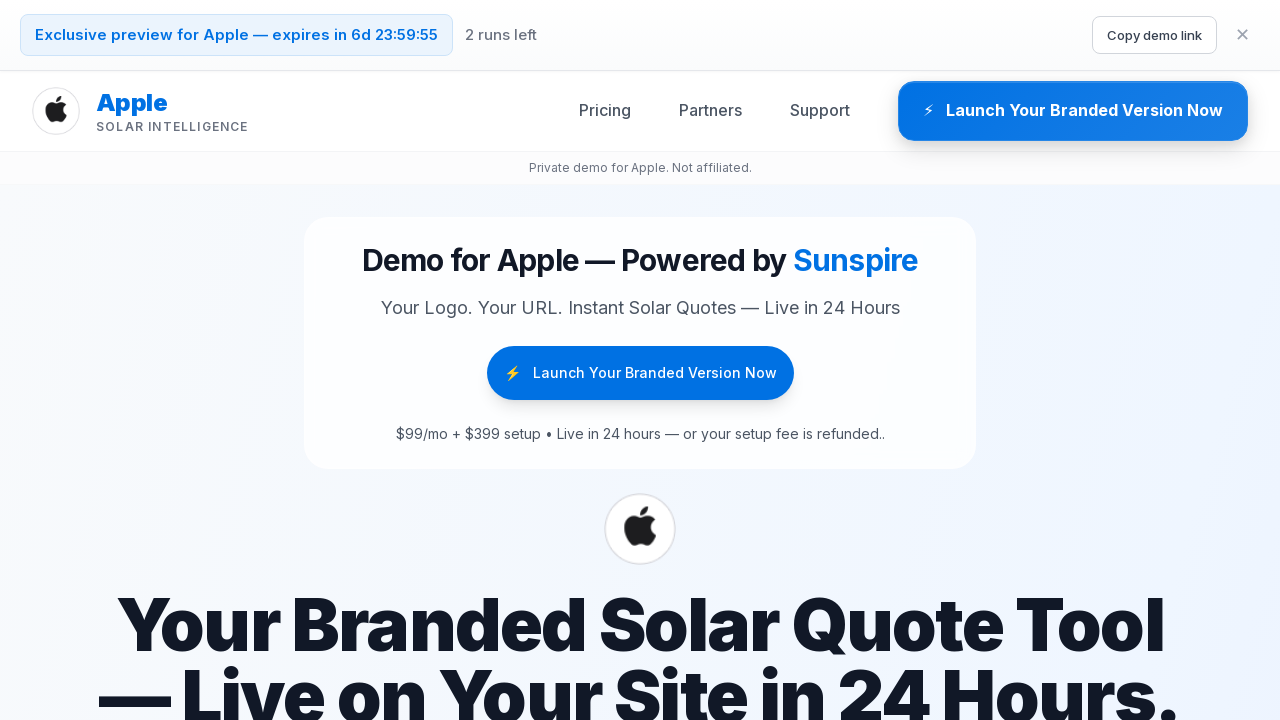

Located sun icon element
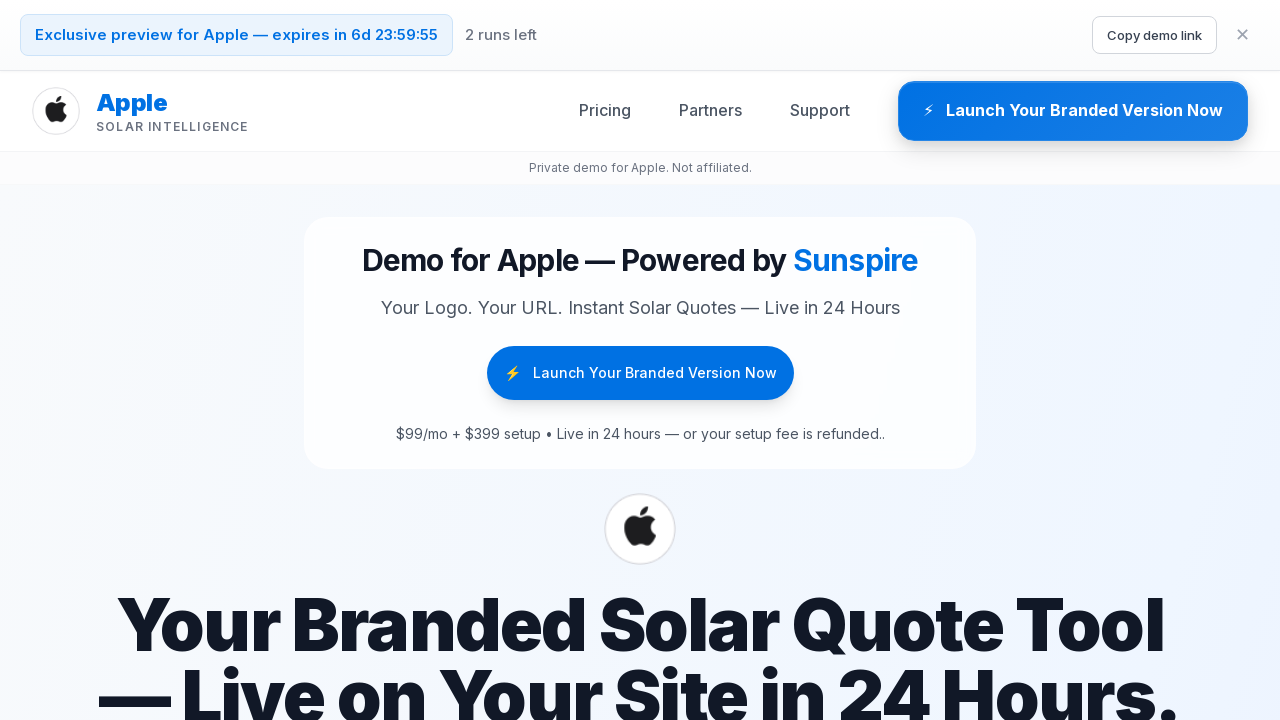

Checked sun icon visibility: False
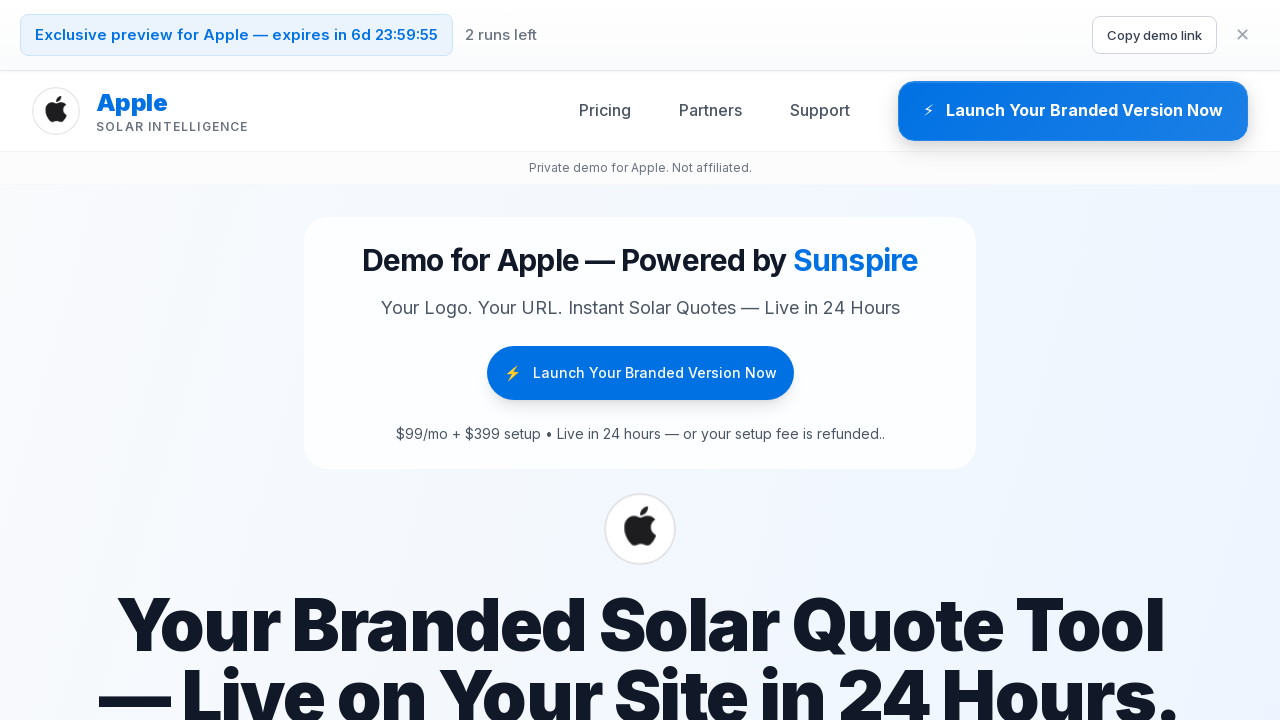

Waited for images to be attached to the page
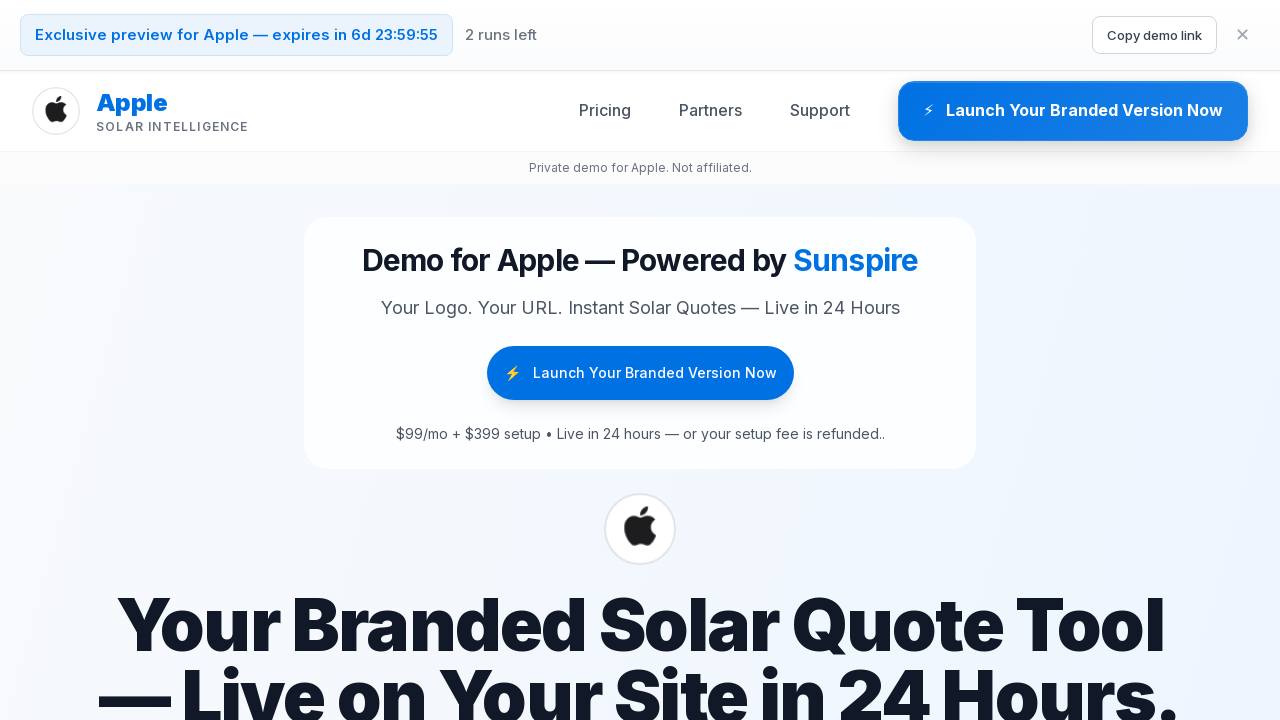

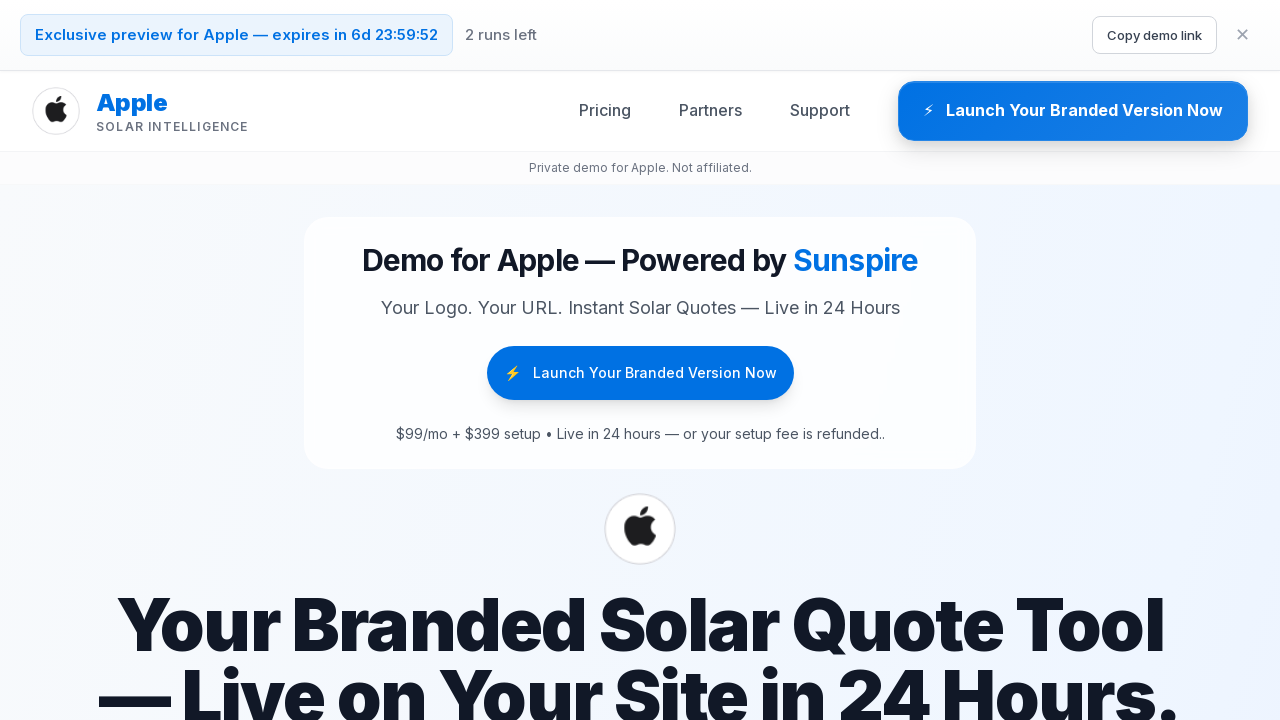